Tests alert handling functionality by navigating to the confirm/cancel alert section, triggering an alert, reading its text, and accepting it

Starting URL: http://demo.automationtesting.in/Alerts.html

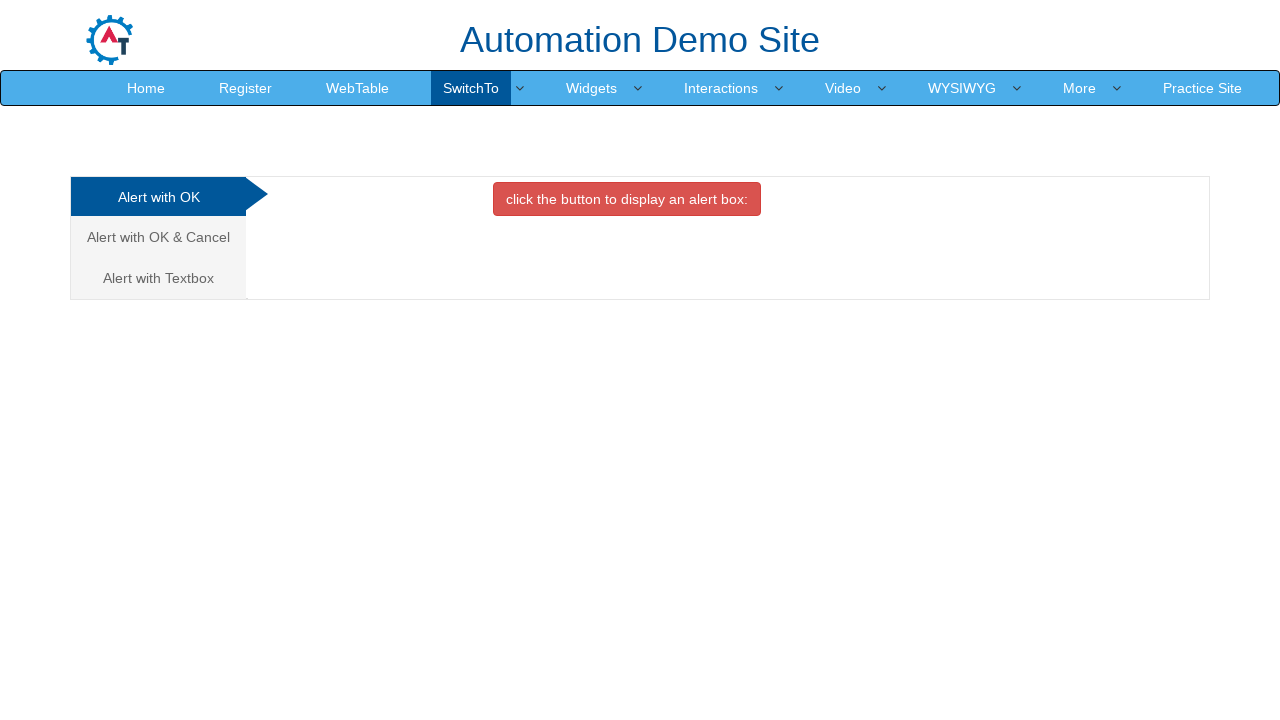

Navigated to alerts demo page
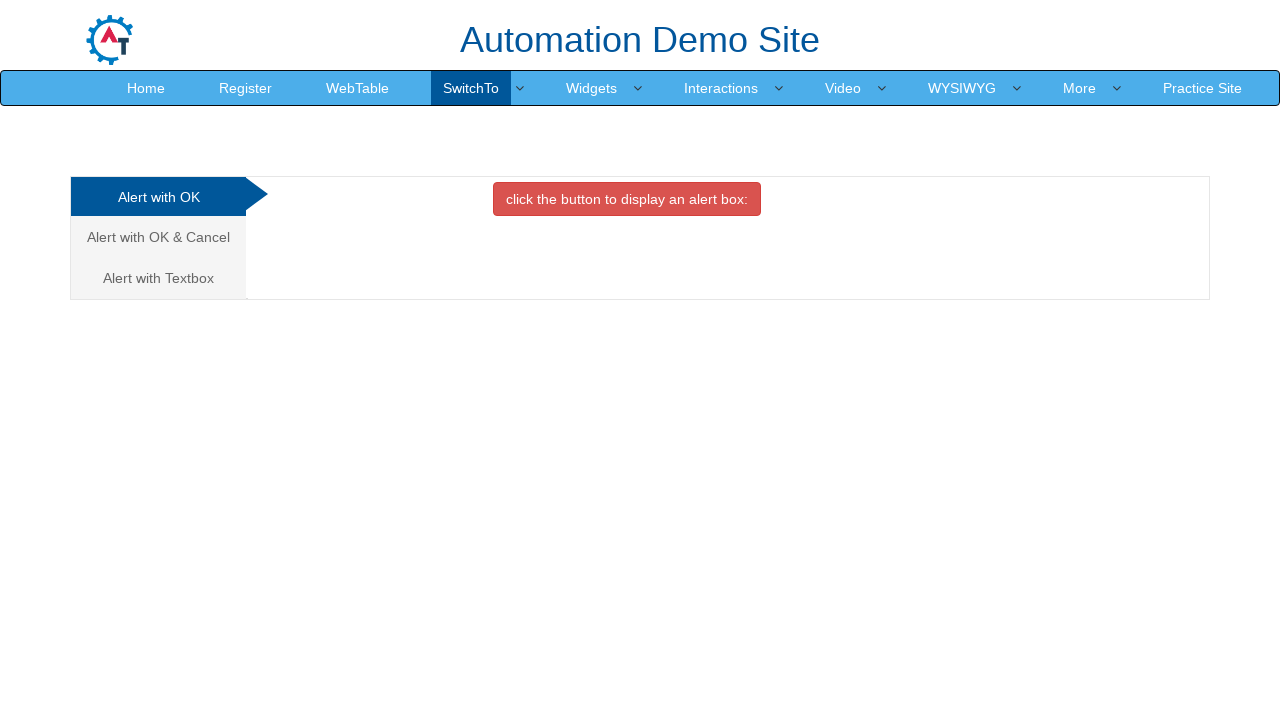

Clicked on the Alert with OK & Cancel tab at (158, 278) on (//a[@class='analystic'])[3]
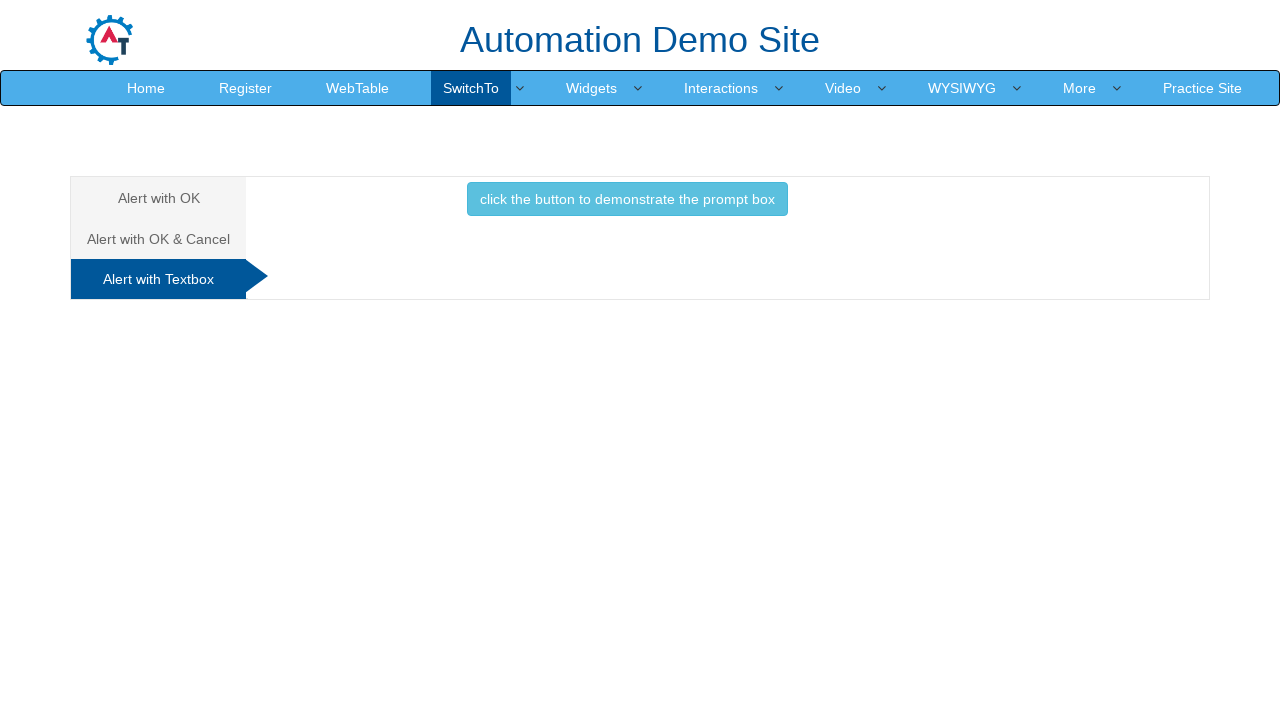

Set up dialog handler to accept alerts
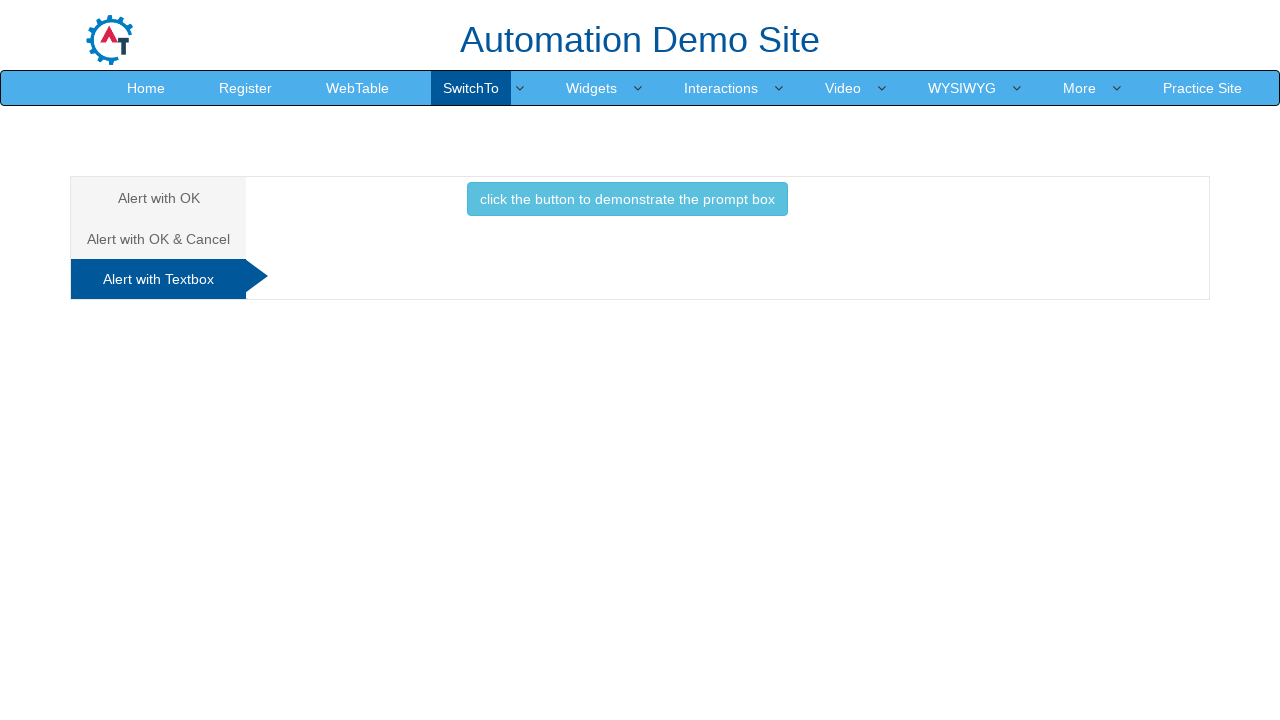

Clicked button to trigger confirm/cancel alert at (627, 199) on xpath=//button[@class='btn btn-info']
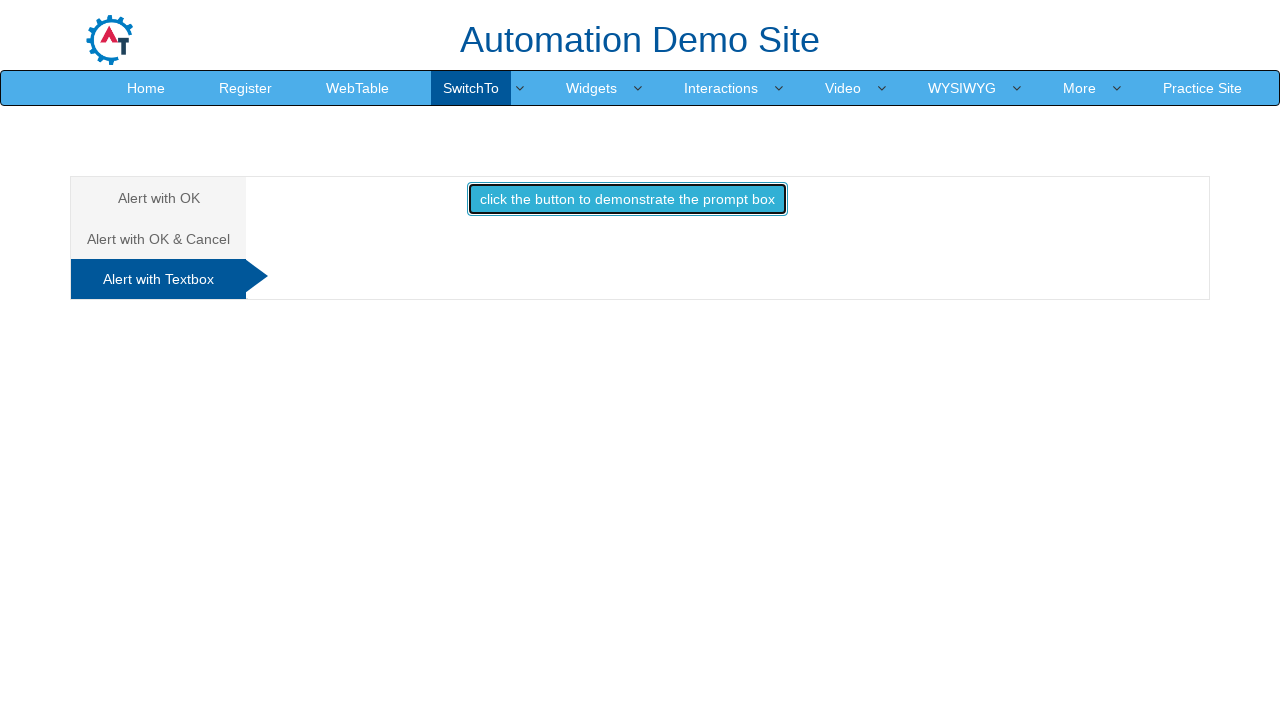

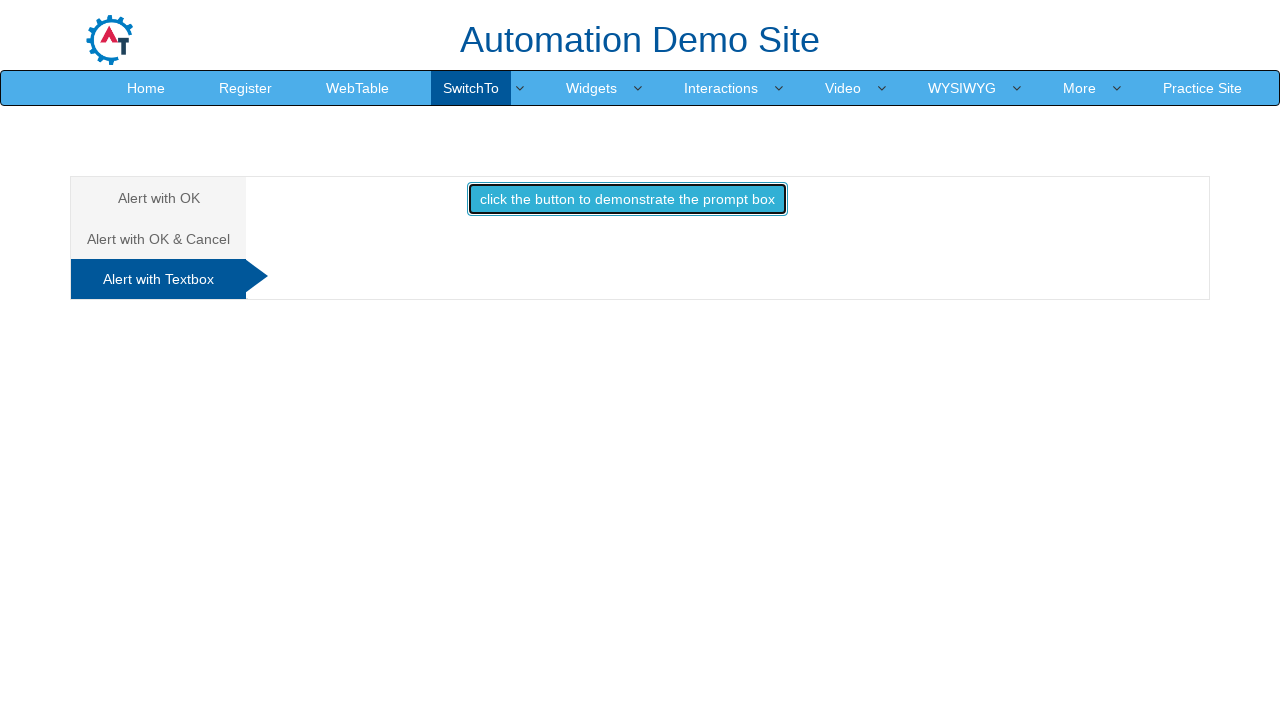